Tests the search autocomplete functionality by typing a partial query and waiting for suggestion results to appear

Starting URL: https://www.zetexa.com/

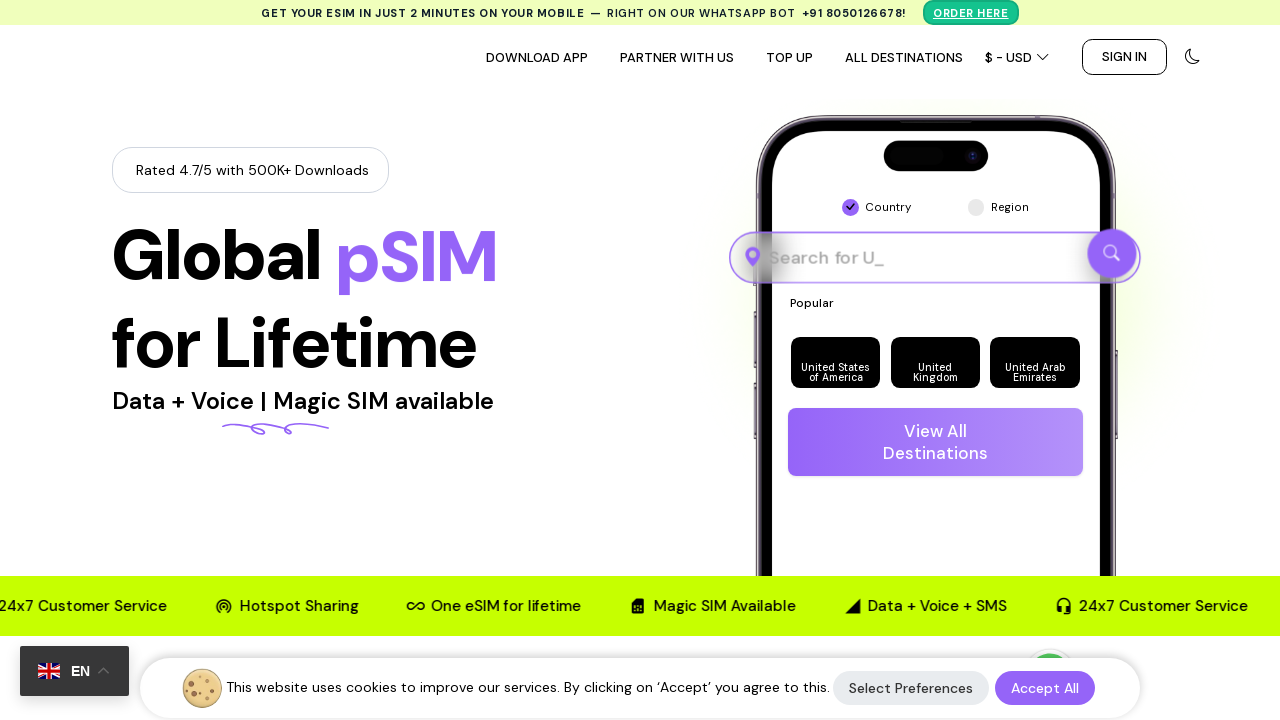

Filled search box with partial query 'Aust' to trigger autocomplete on input[type='text']
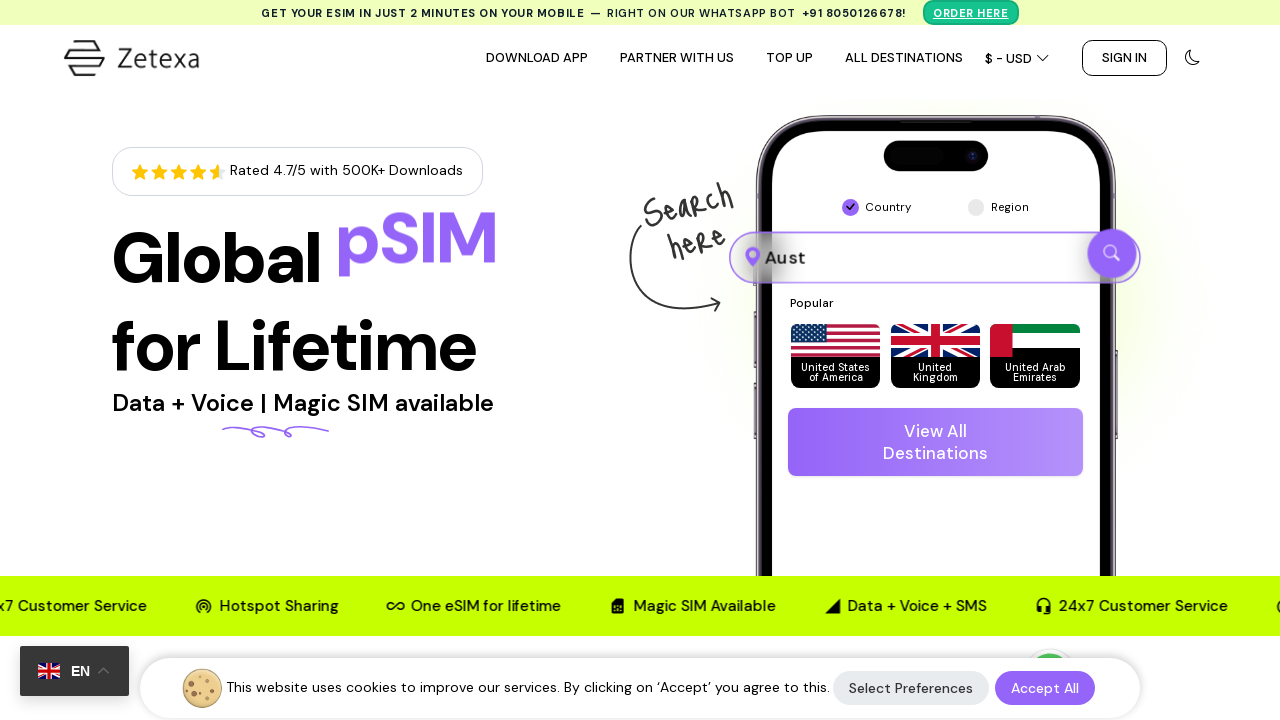

Autocomplete suggestion results appeared
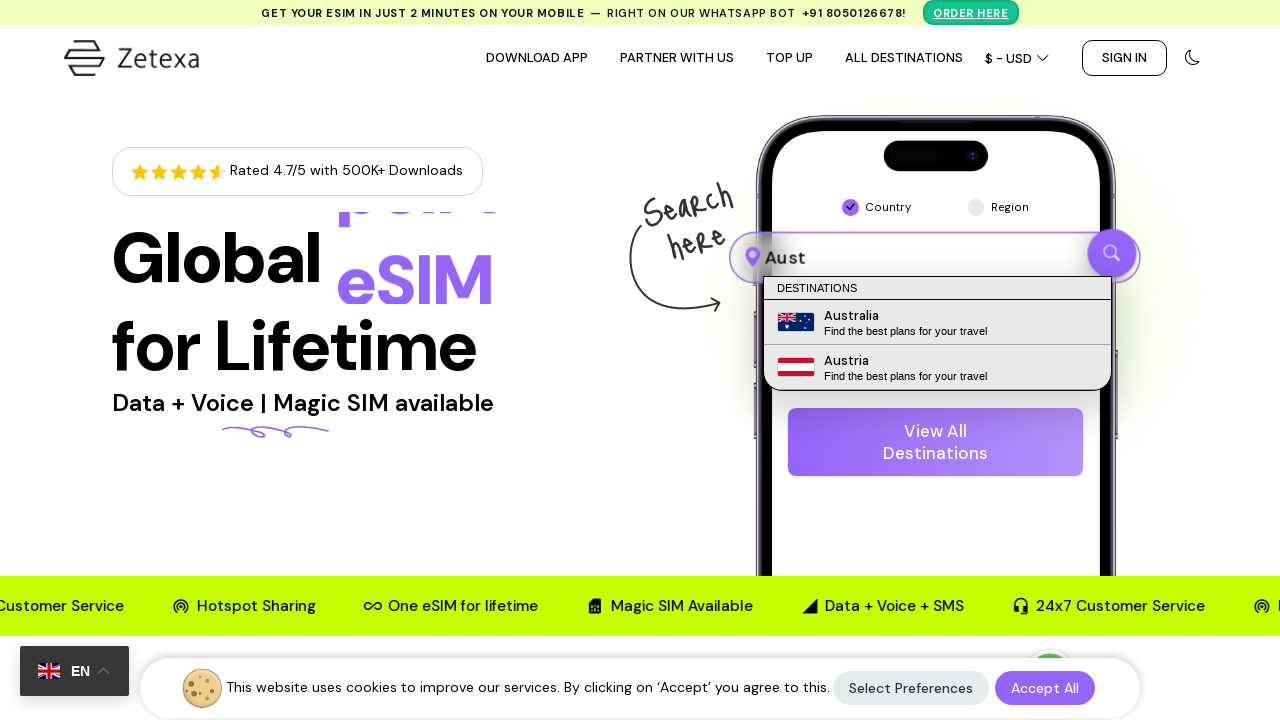

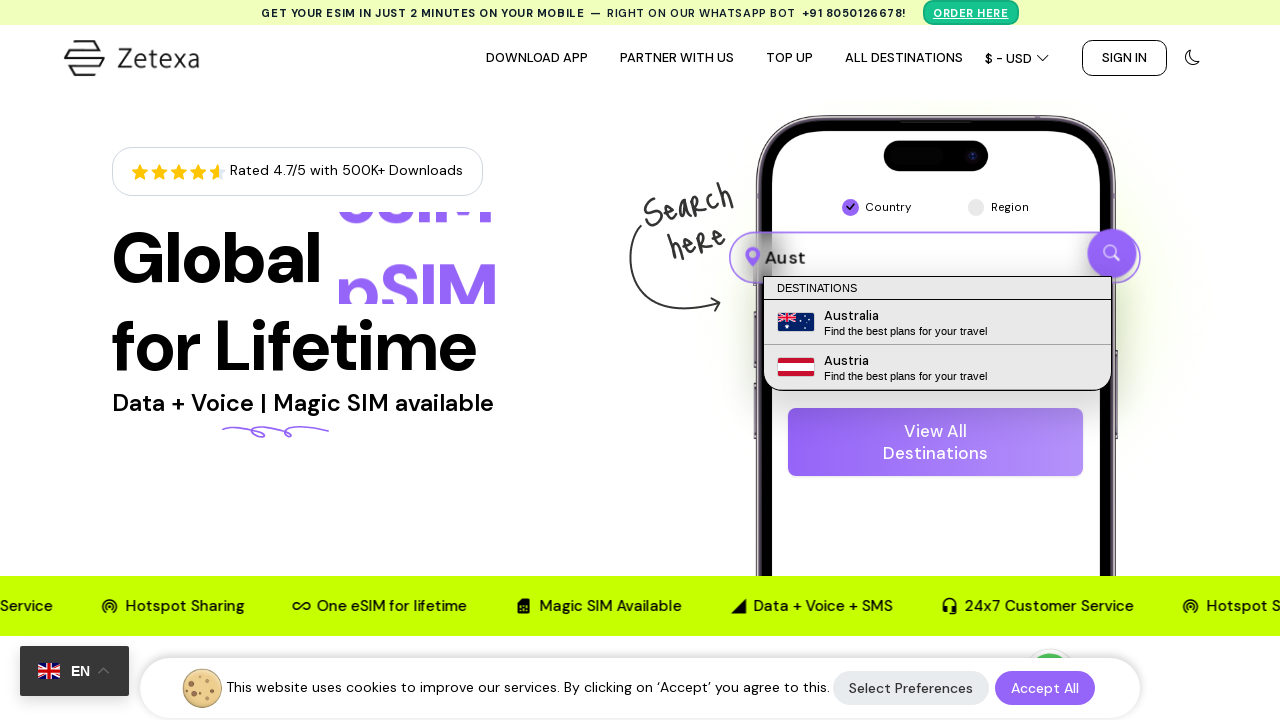